Waits for a price to reach $100, clicks book button, solves a mathematical captcha, and submits the answer

Starting URL: http://suninjuly.github.io/explicit_wait2.html

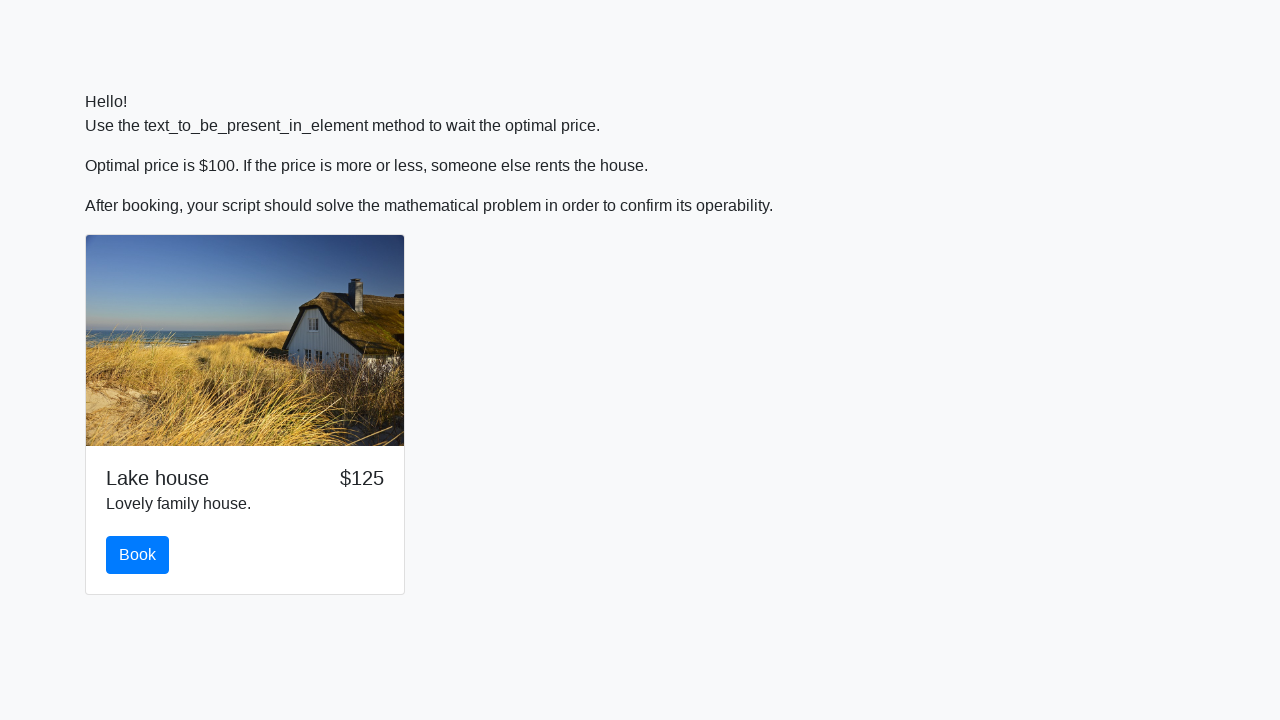

Waited for price to reach $100
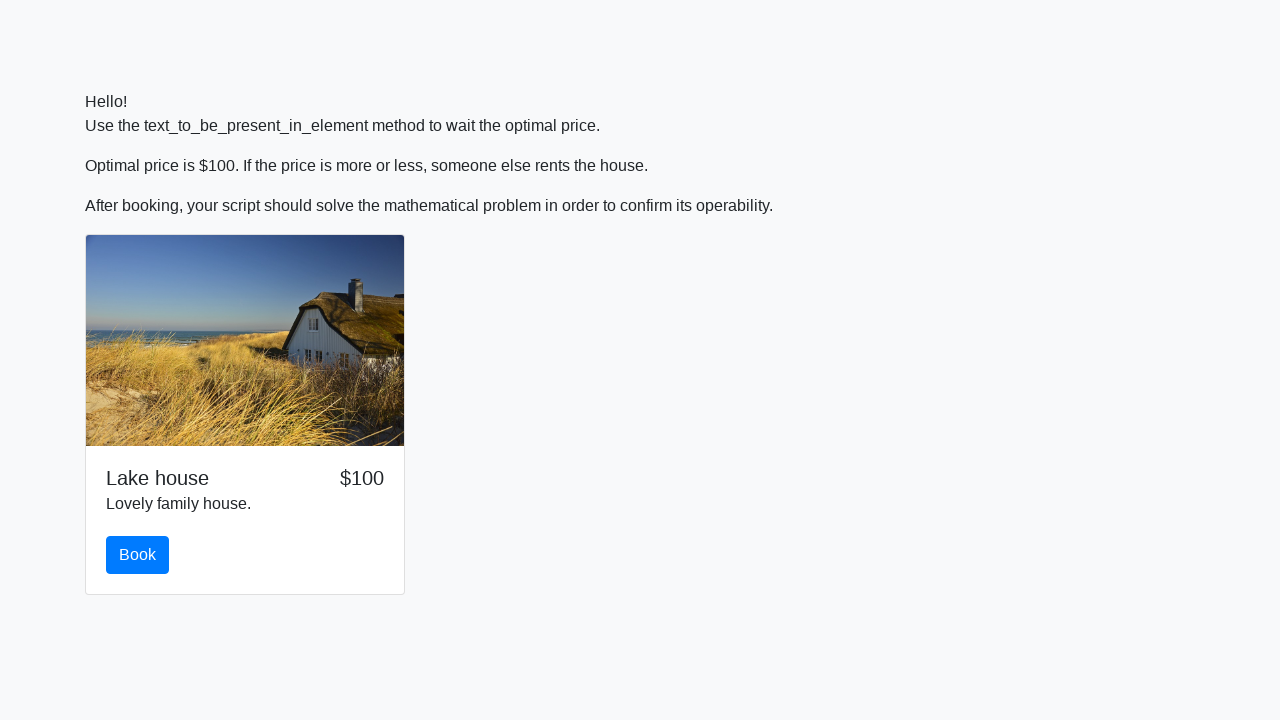

Clicked book button at (138, 555) on #book
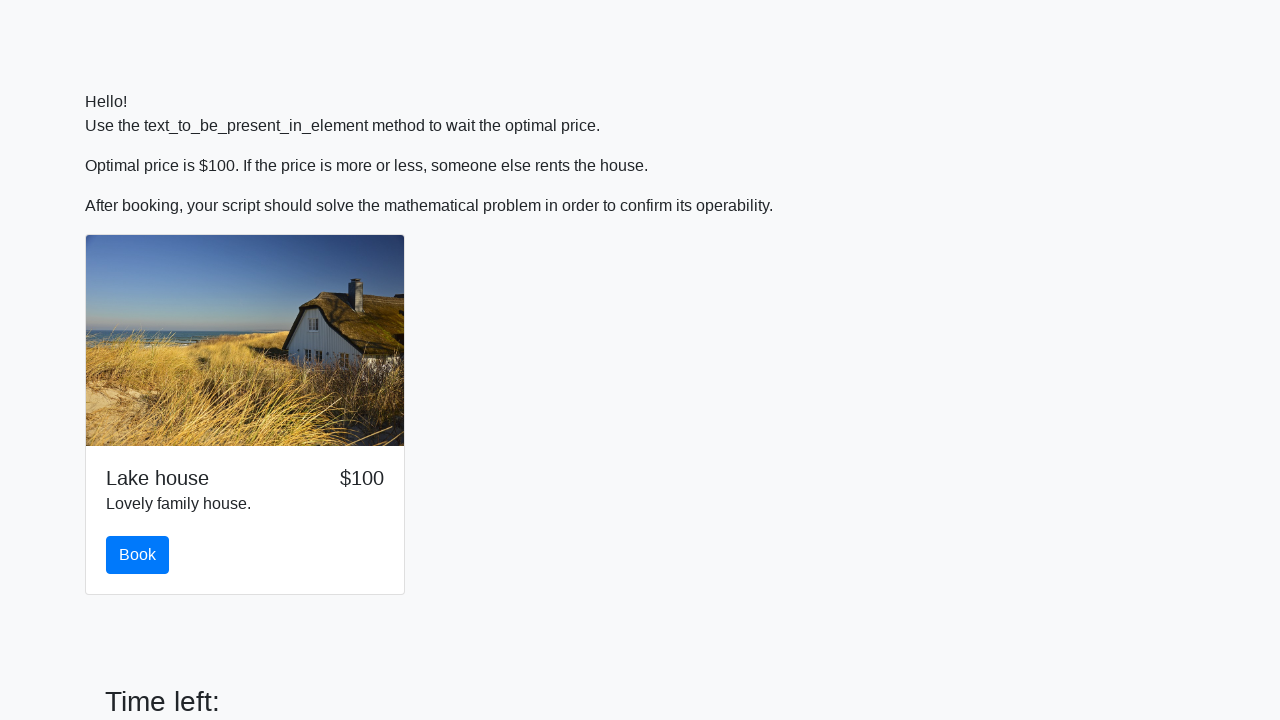

Retrieved input value for calculation
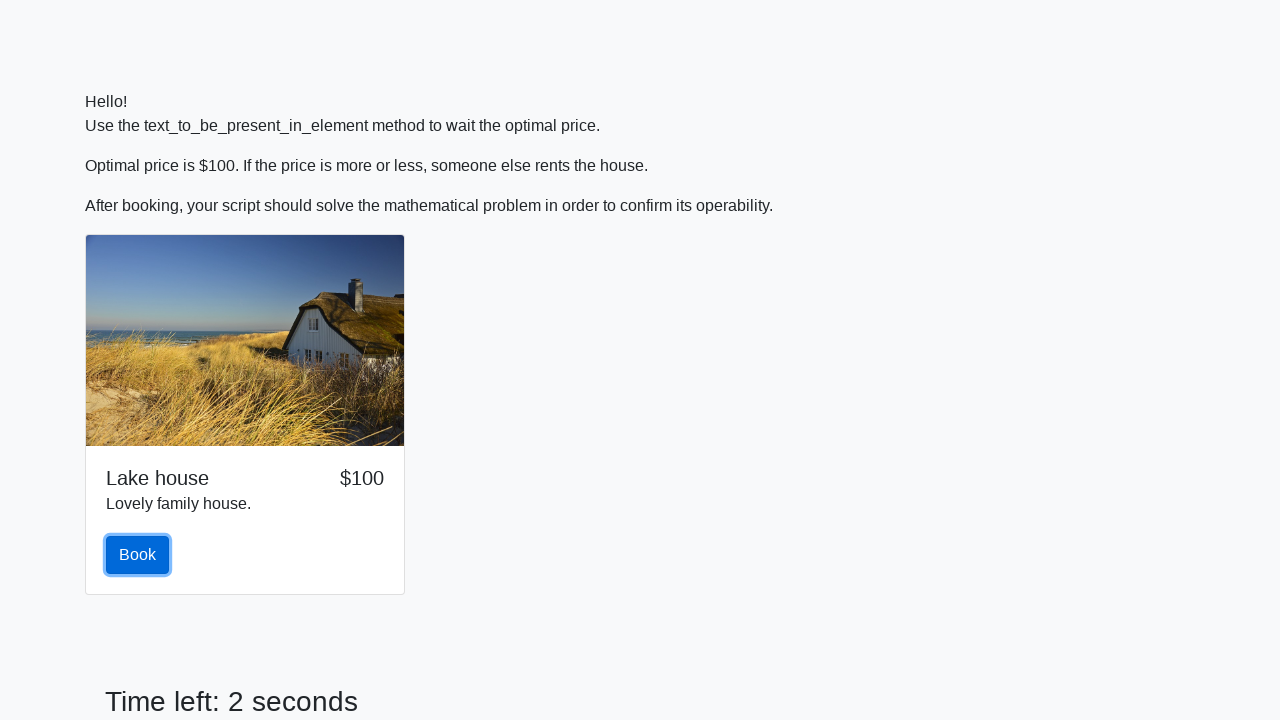

Calculated mathematical answer
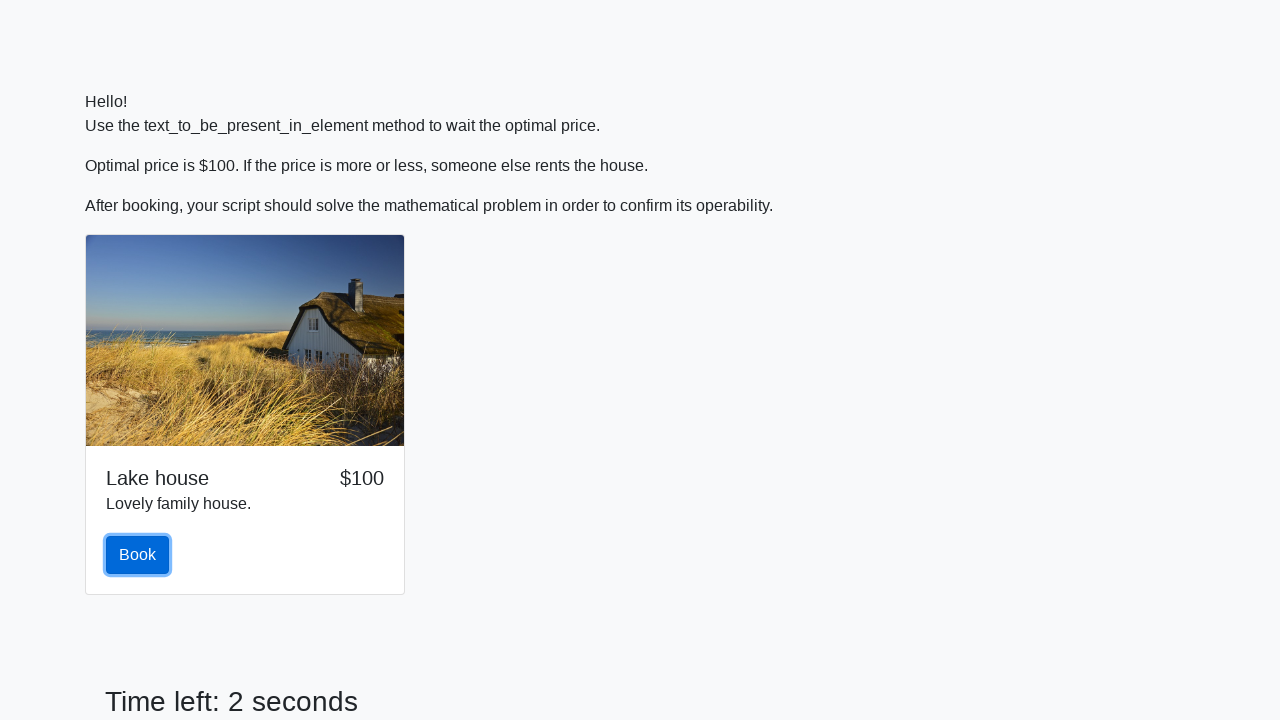

Filled in the calculated answer on #answer
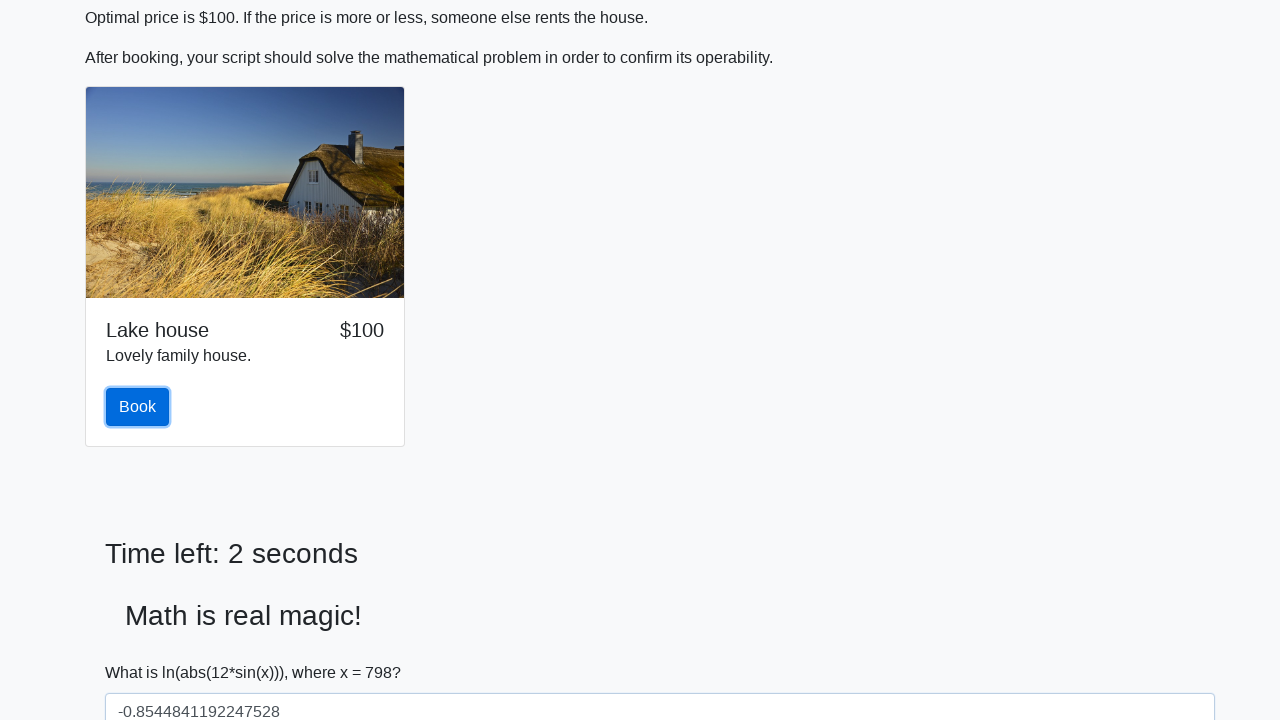

Clicked solve button to submit answer at (143, 651) on #solve
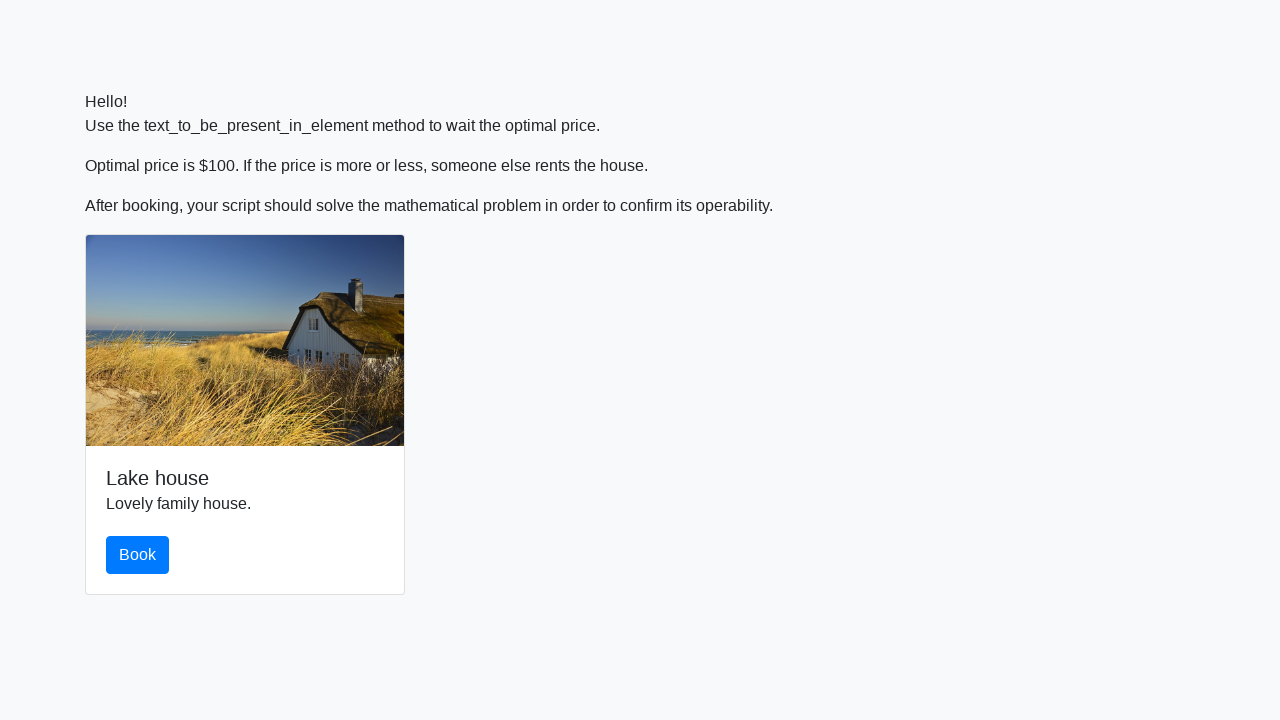

Set up dialog handler to accept alerts
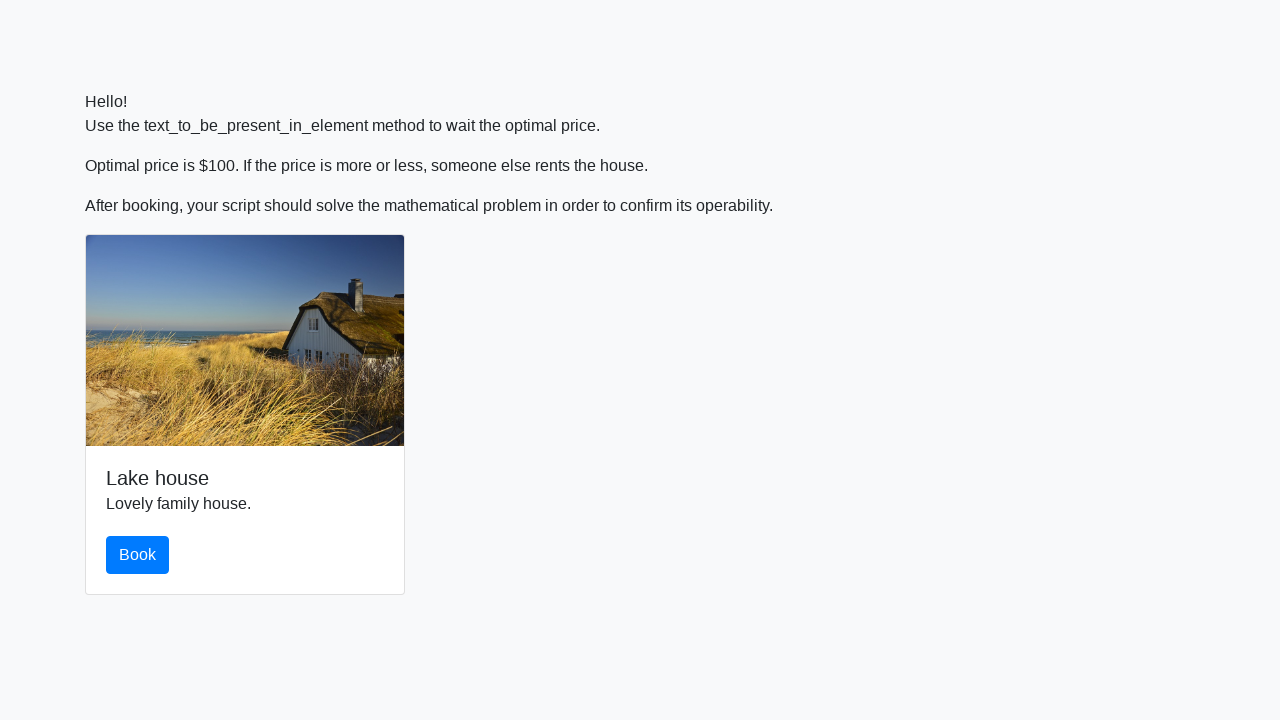

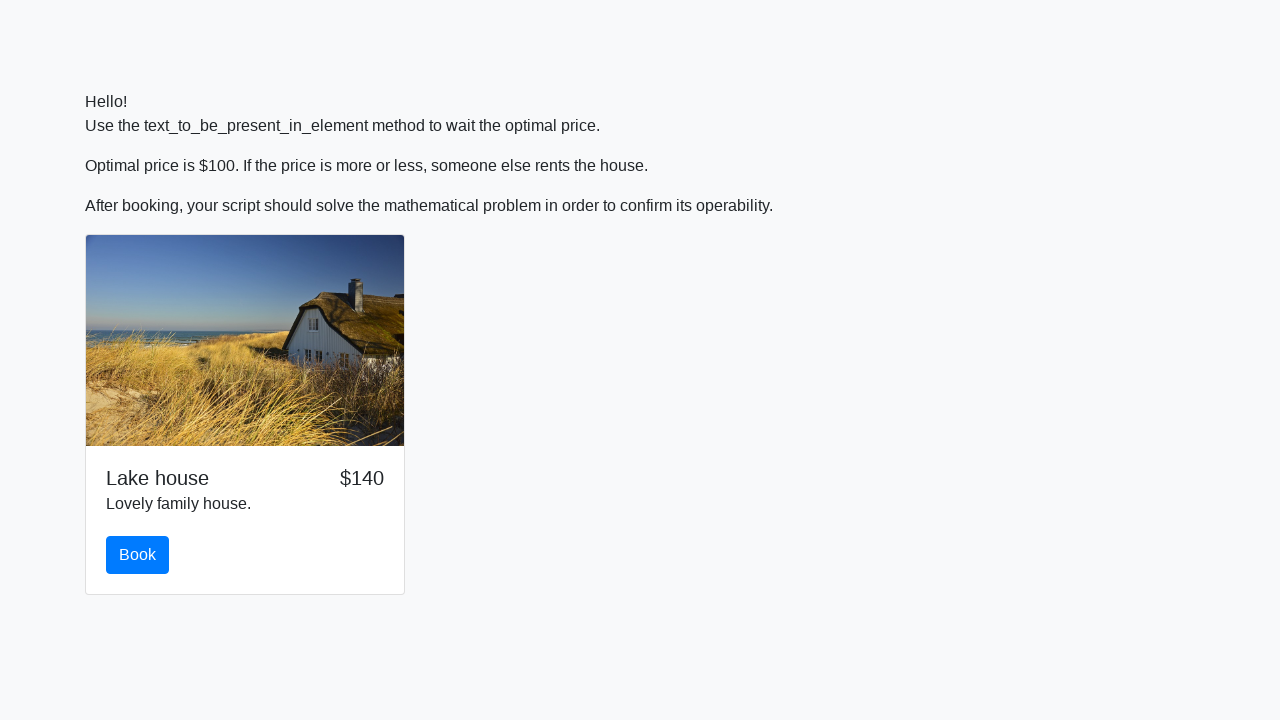